Tests multi-selection of list items using CTRL+click keyboard and mouse combination

Starting URL: https://www.leafground.com/list.xhtml

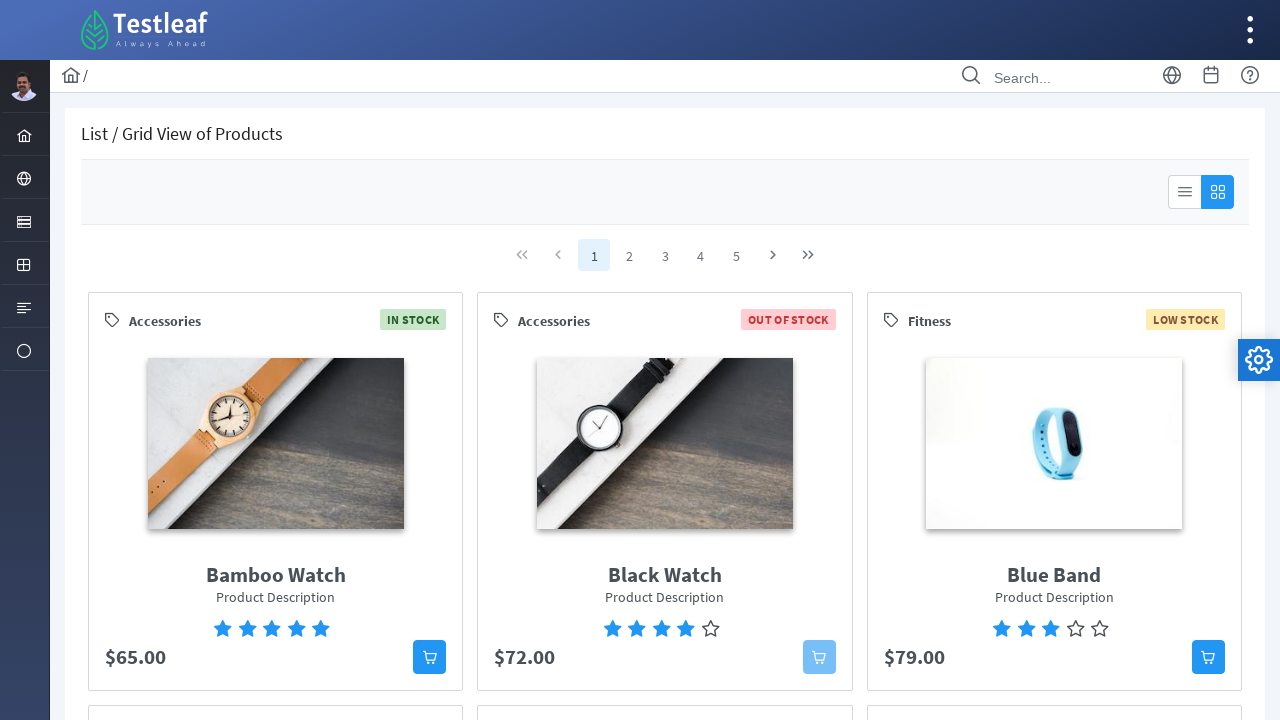

Waited for list items to load
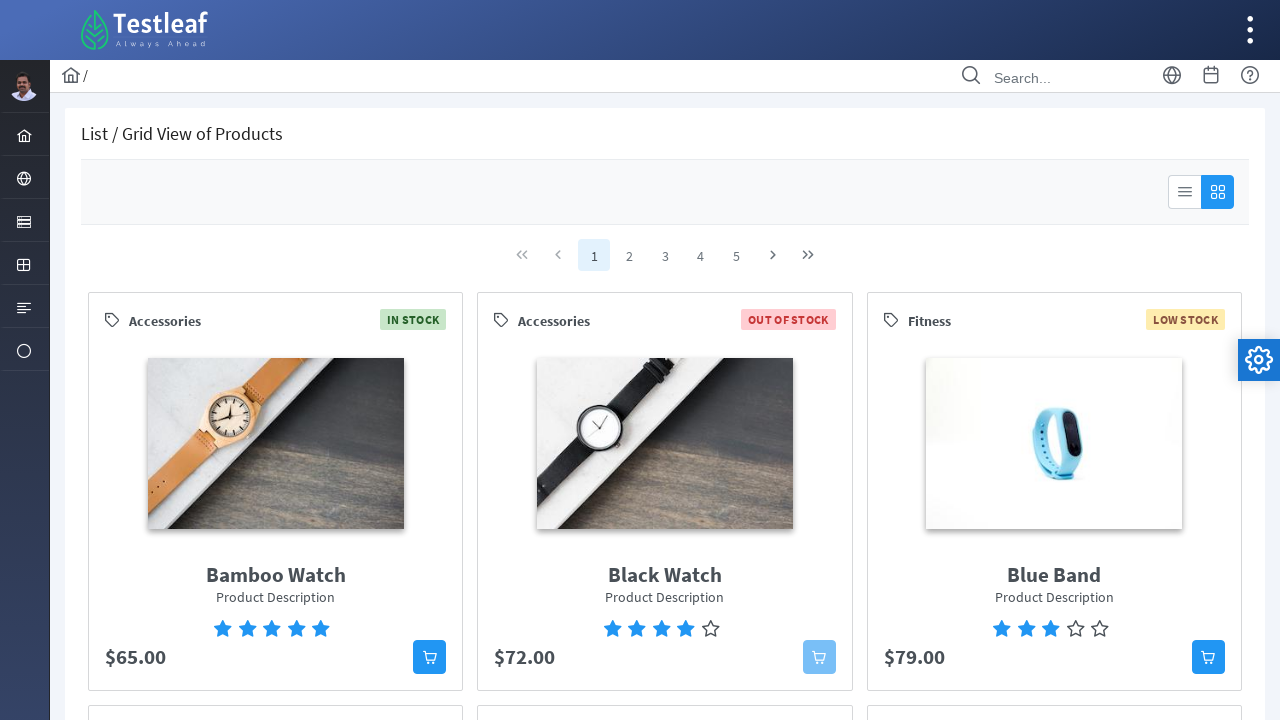

Retrieved all list items from the 'From' list
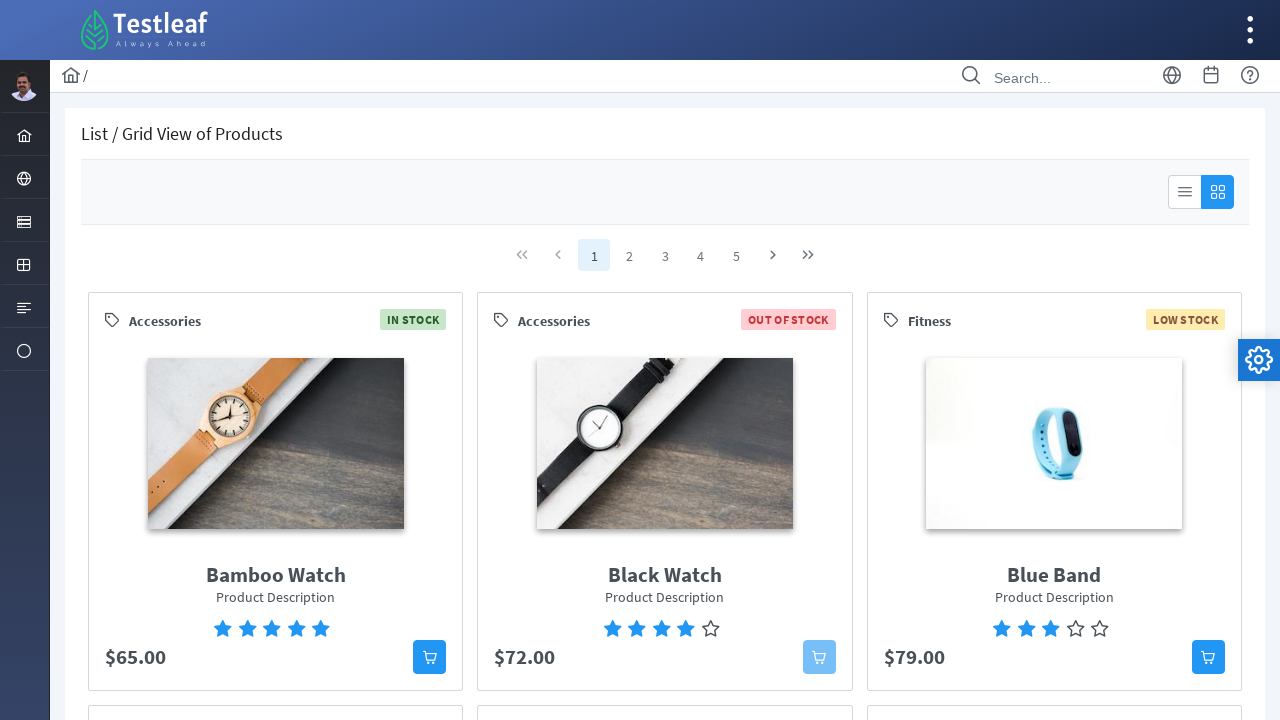

Pressed down Control key to initiate multi-selection
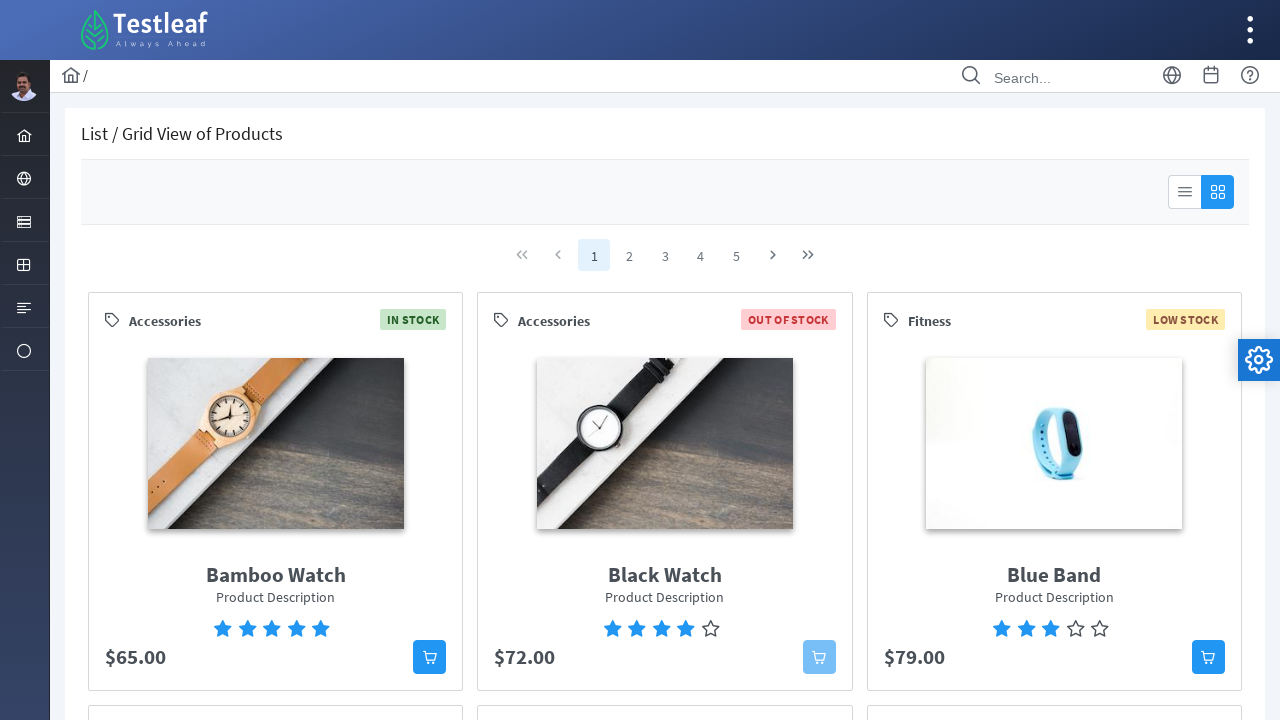

Clicked first list item while holding Control at (291, 472) on xpath=//ul[@aria-label='From']/li >> nth=0
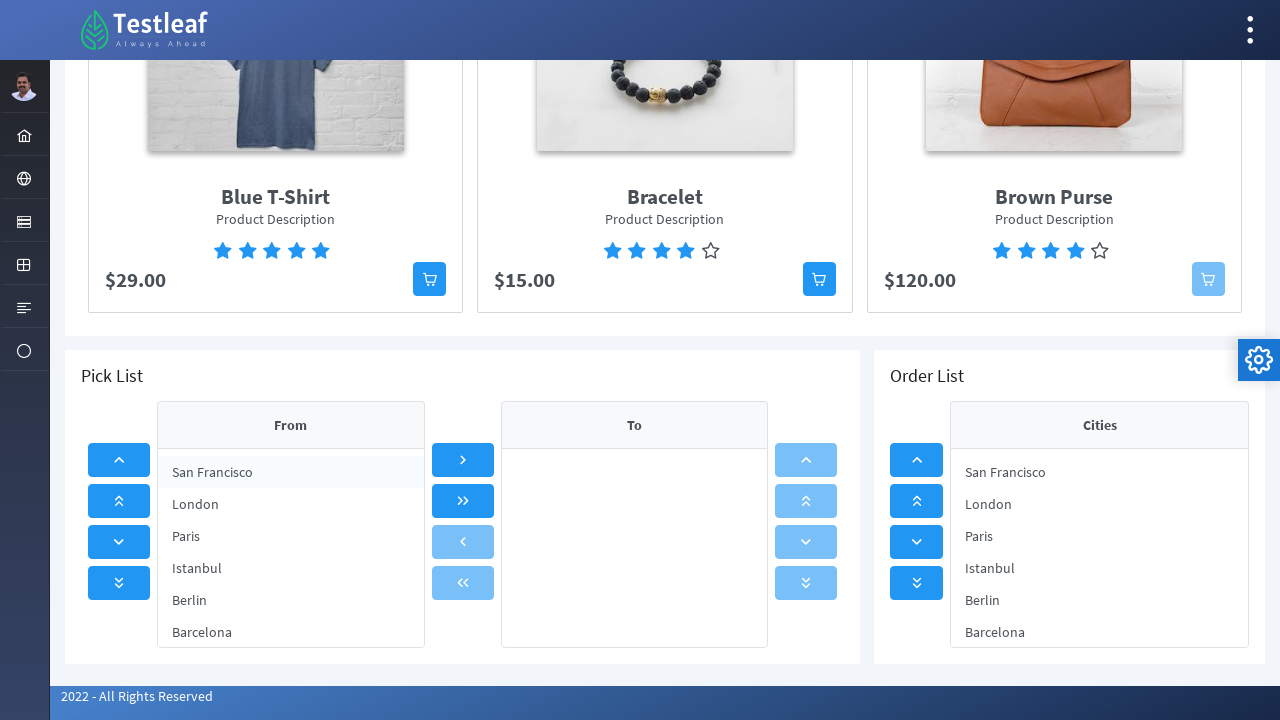

Clicked second list item while holding Control at (291, 504) on xpath=//ul[@aria-label='From']/li >> nth=1
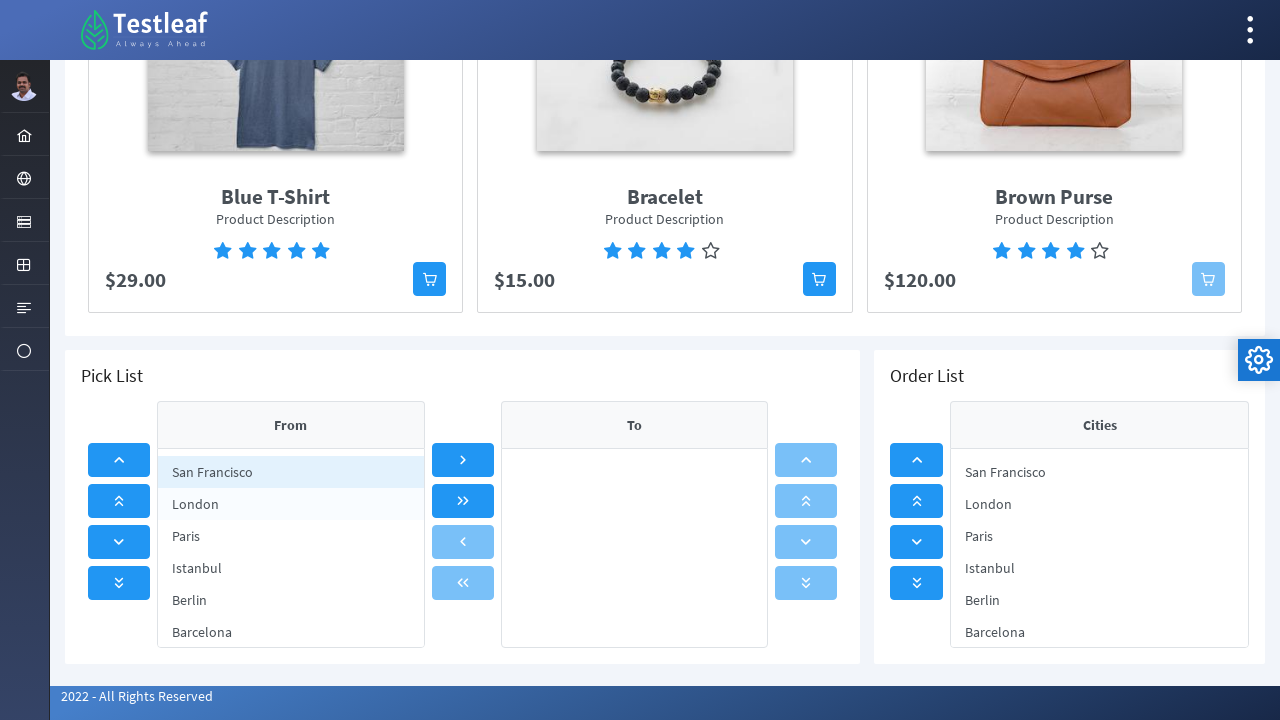

Released Control key - multi-selection complete
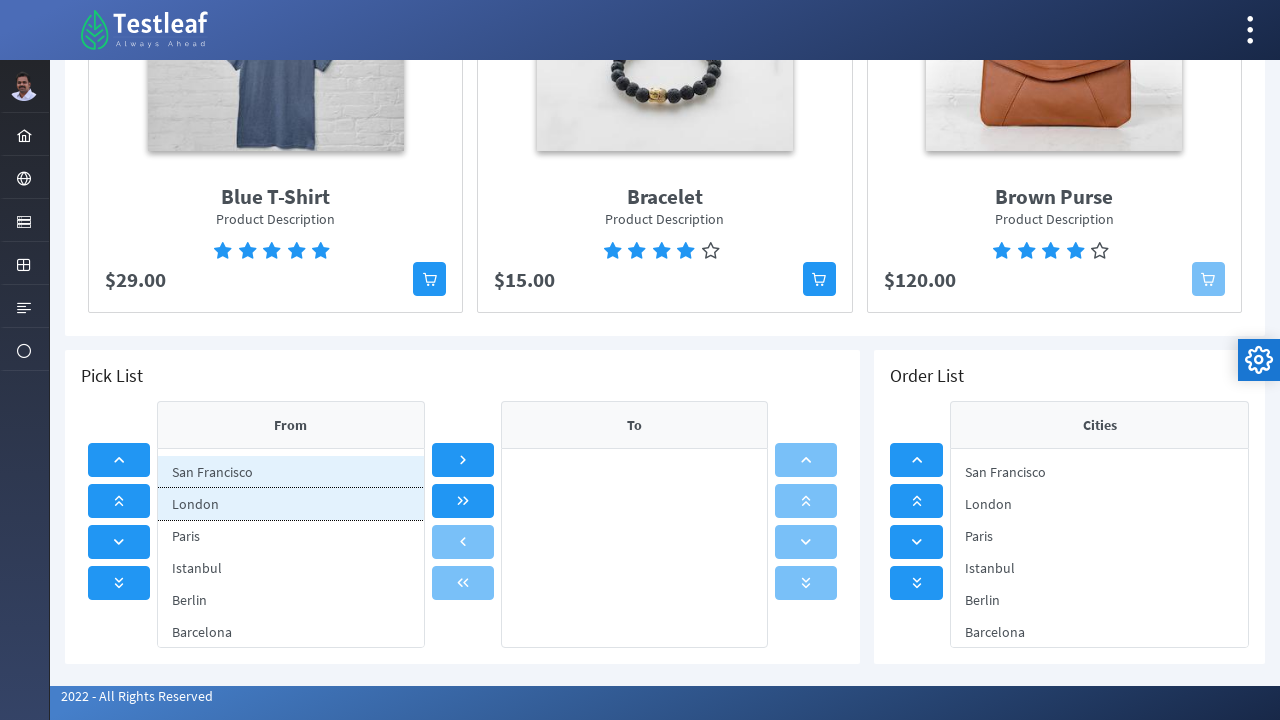

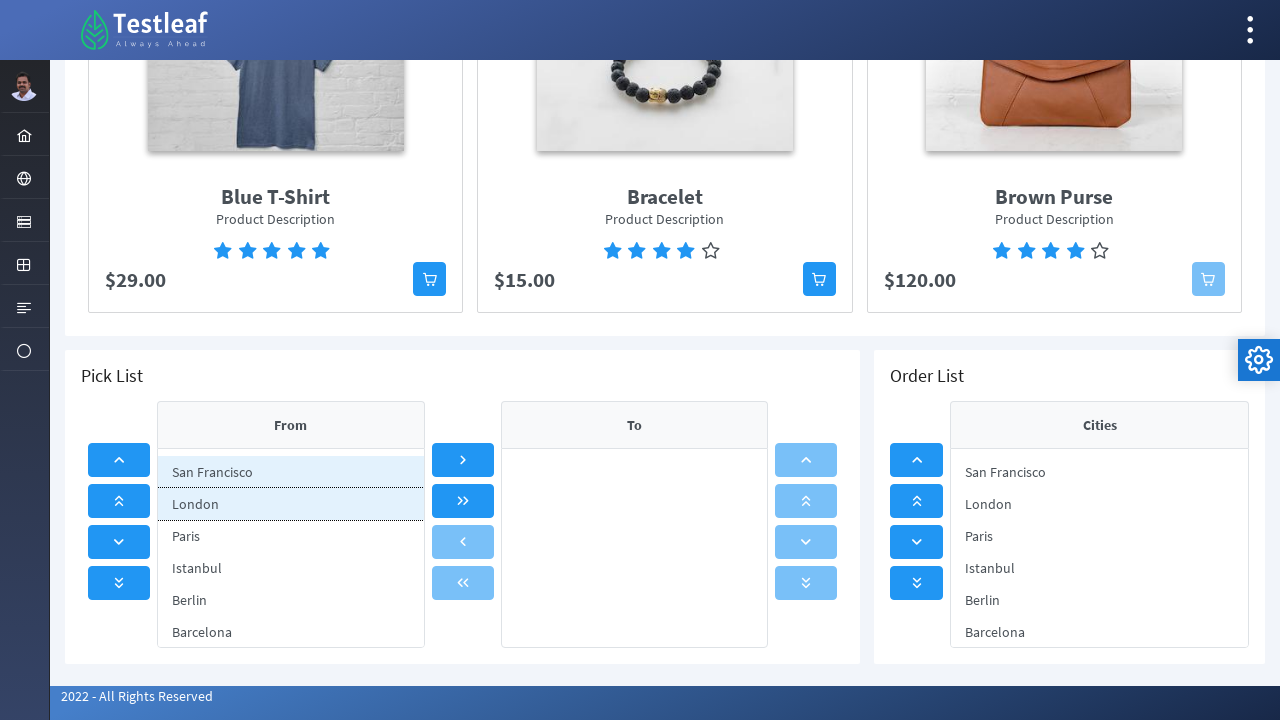